Verifies DOM element filtering by checking cart elements that don't have certain classes and validates element counts and classes

Starting URL: https://rahulshettyacademy.com/seleniumPractise/#/

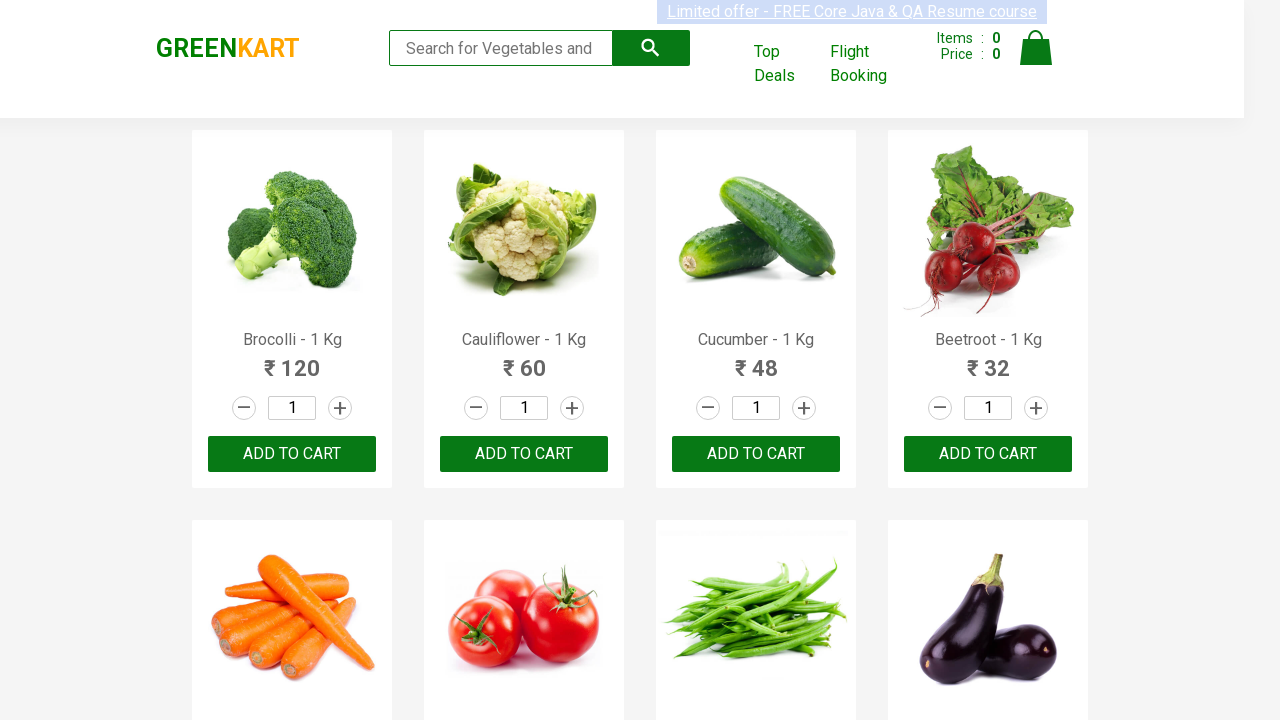

Waited for cart section to load
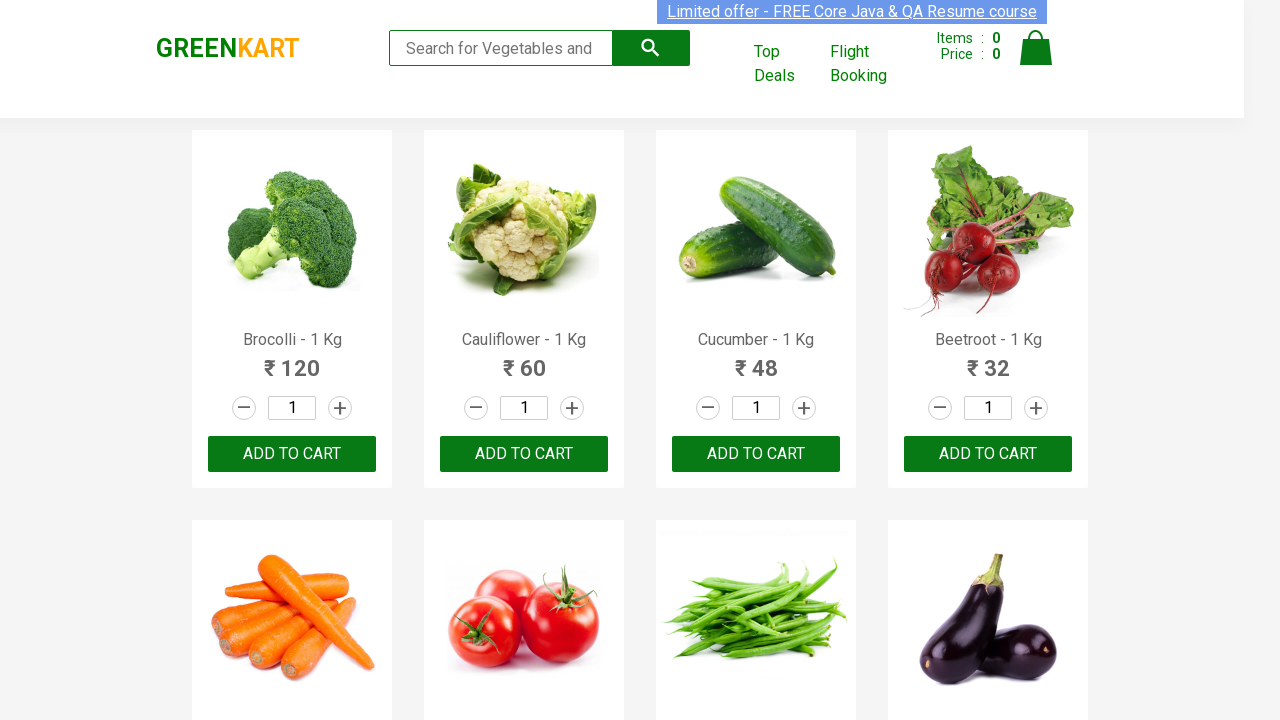

Retrieved all cart links
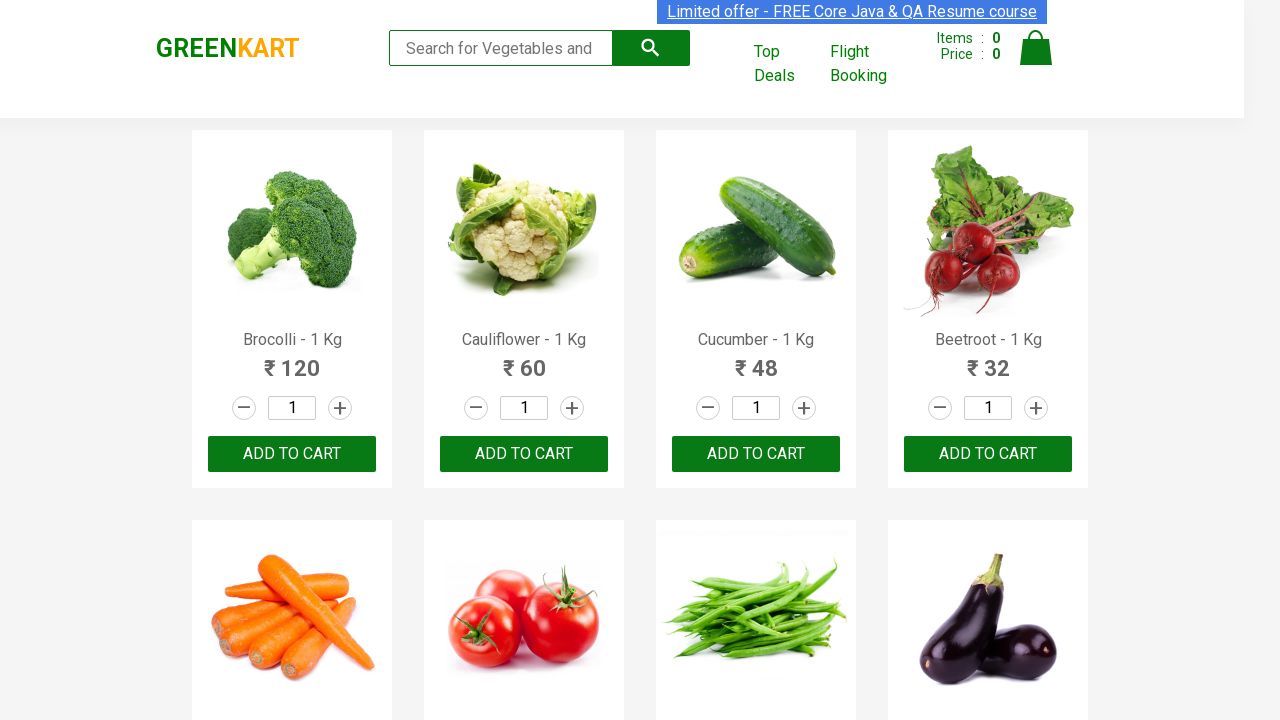

Filtered cart links to exclude those with cart-icon class
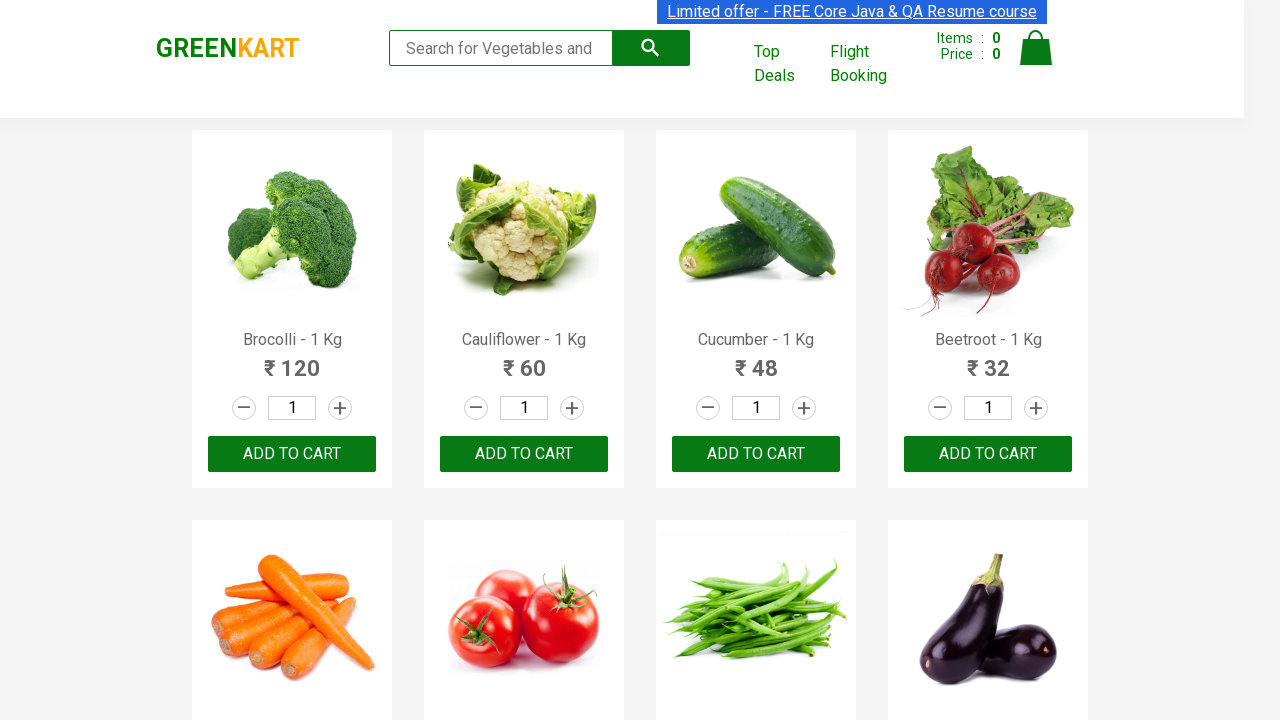

Verified that exactly 3 non-icon cart links exist
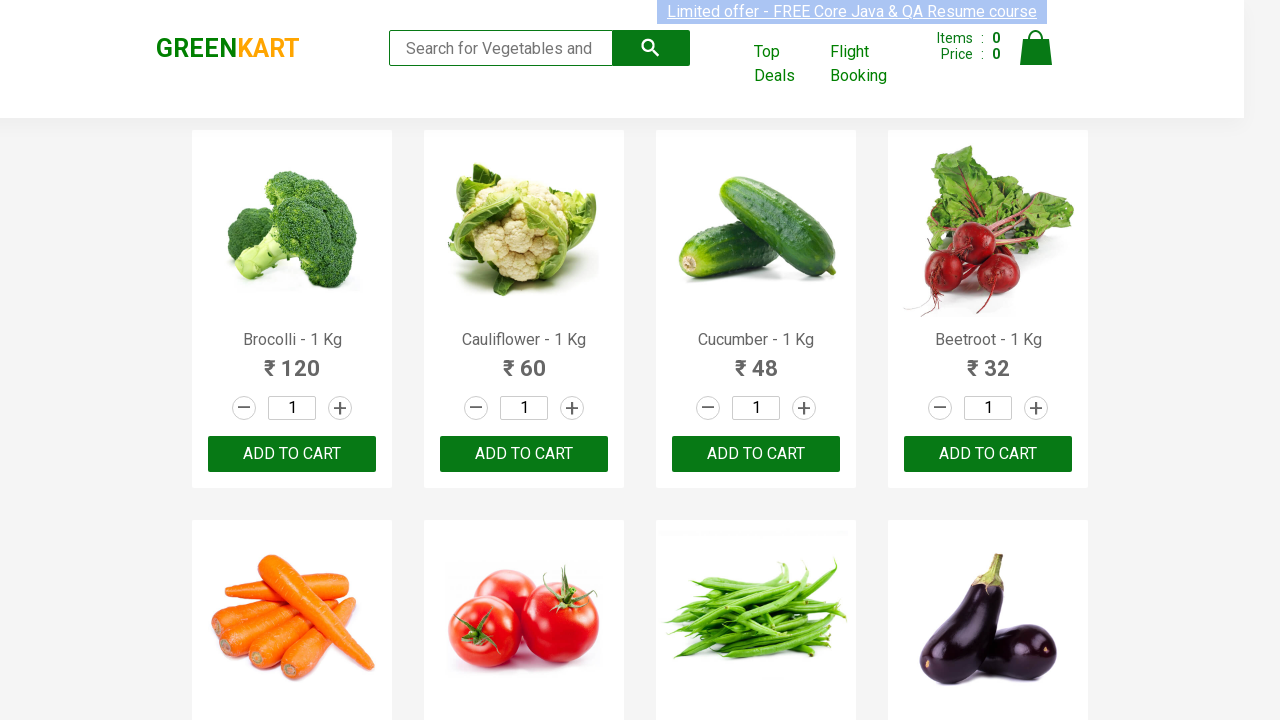

Retrieved the last cart link element
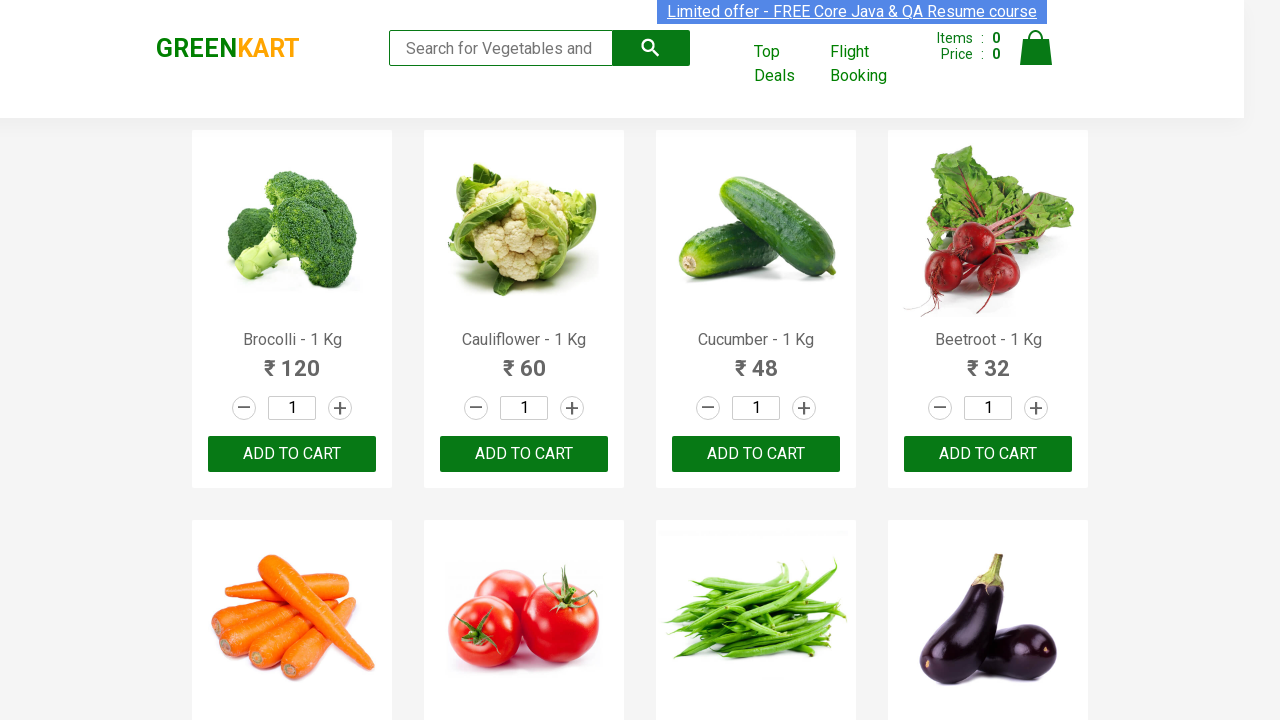

Verified that the last cart link has the cart-icon class
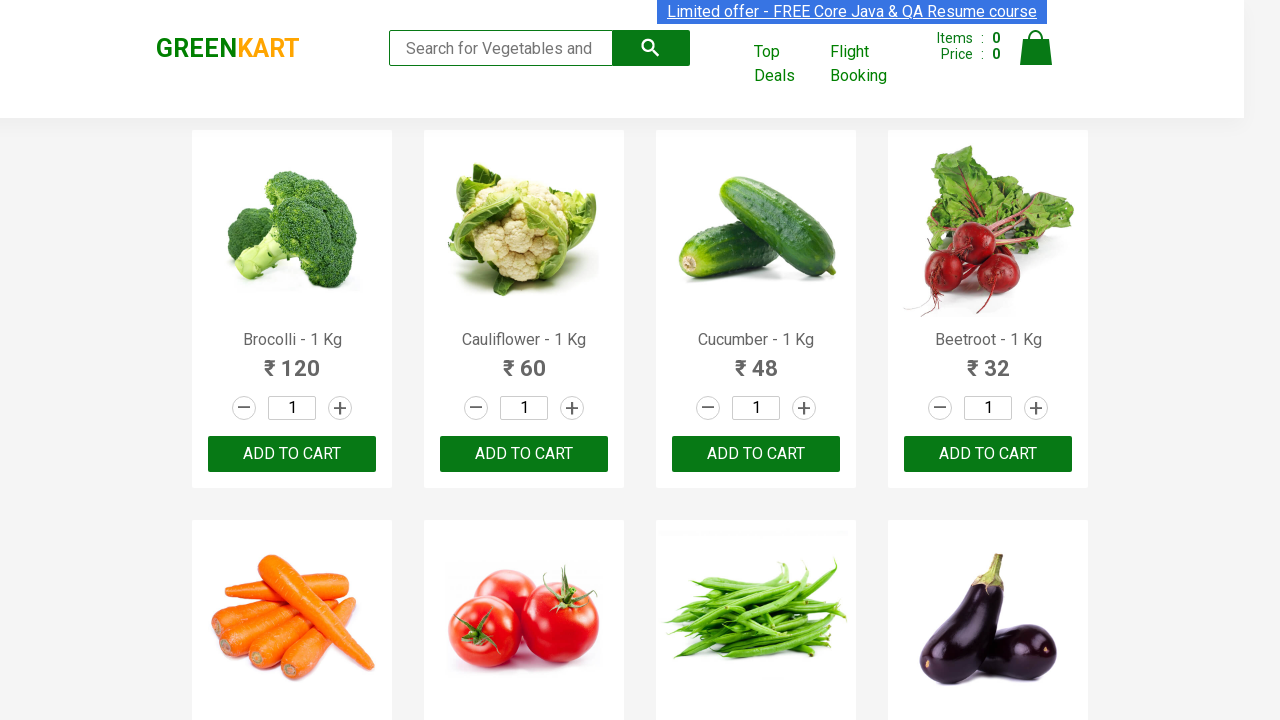

Located cart div element with cart-preview class
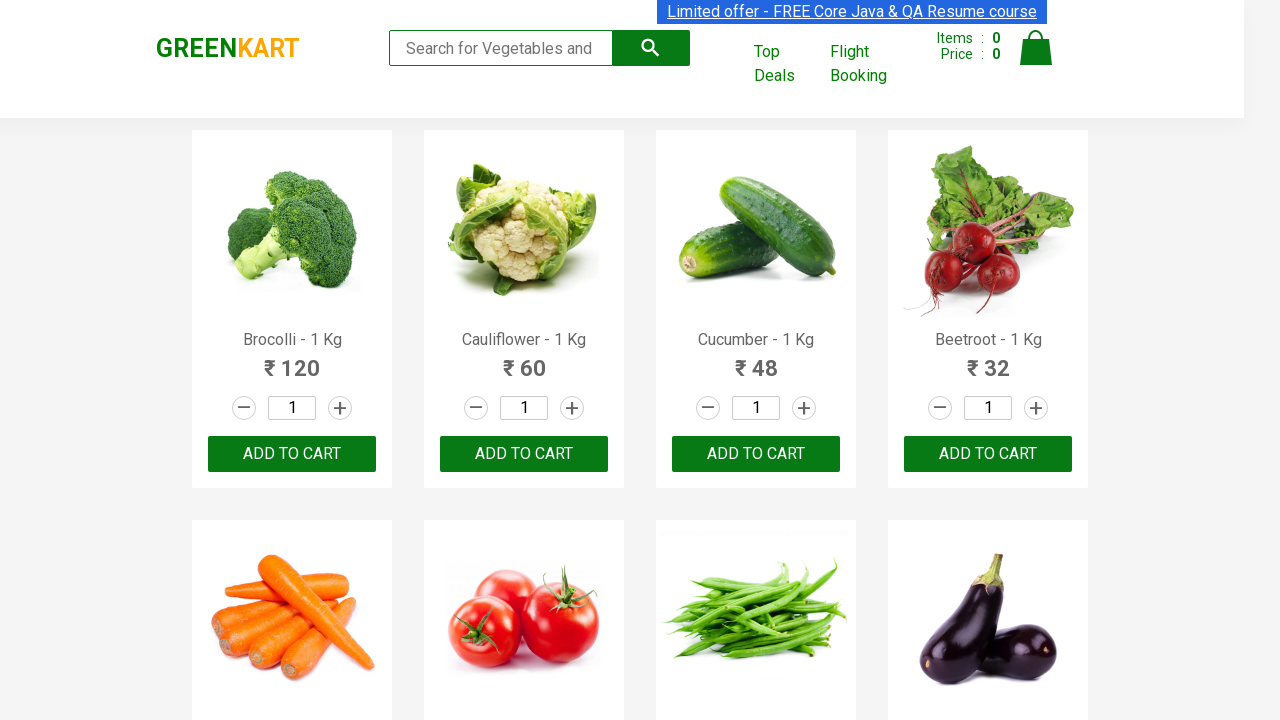

Verified that cart-preview div element exists
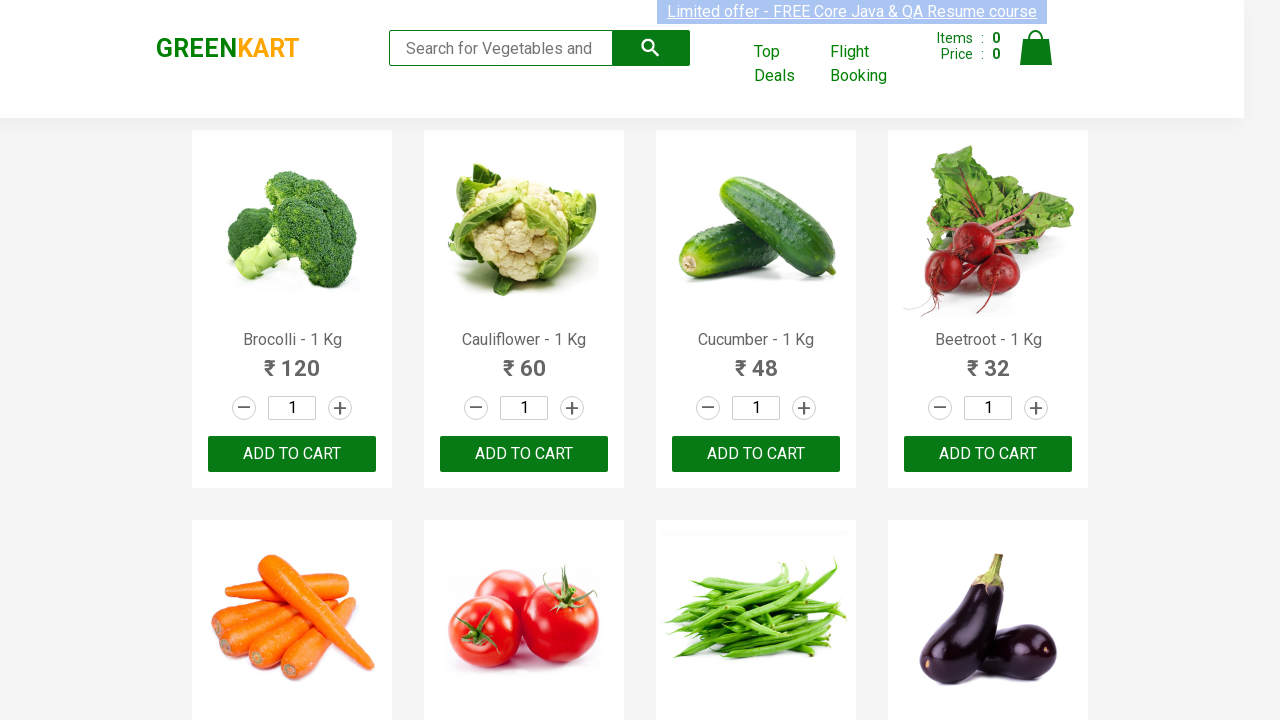

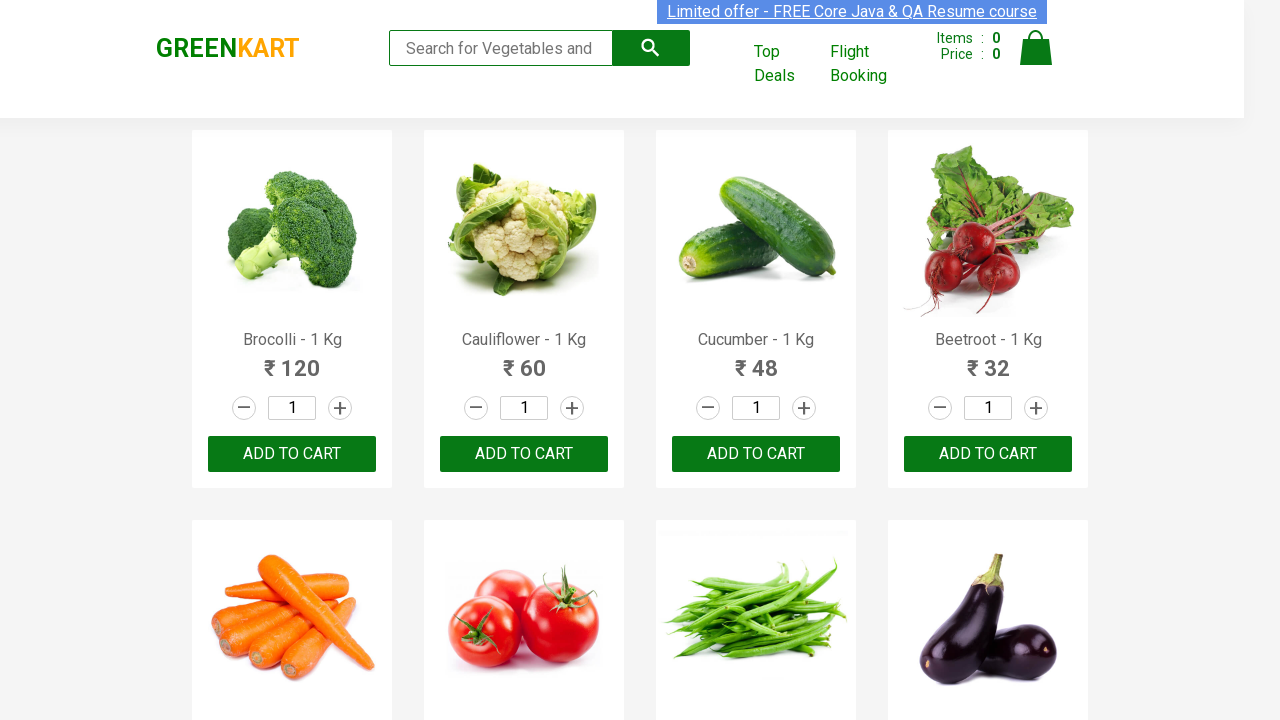